Tests the datepicker functionality by entering a date and pressing Enter to confirm

Starting URL: https://formy-project.herokuapp.com/datepicker

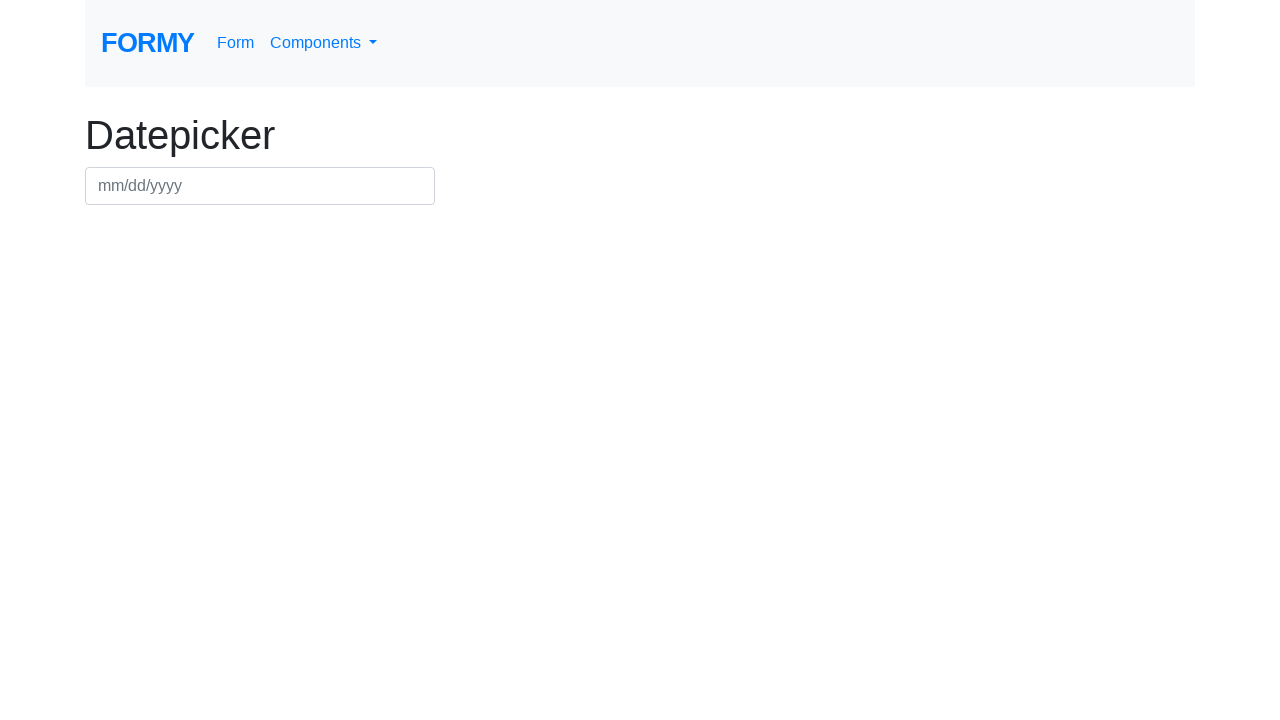

Filled datepicker with date 01/15/2024 on #datepicker
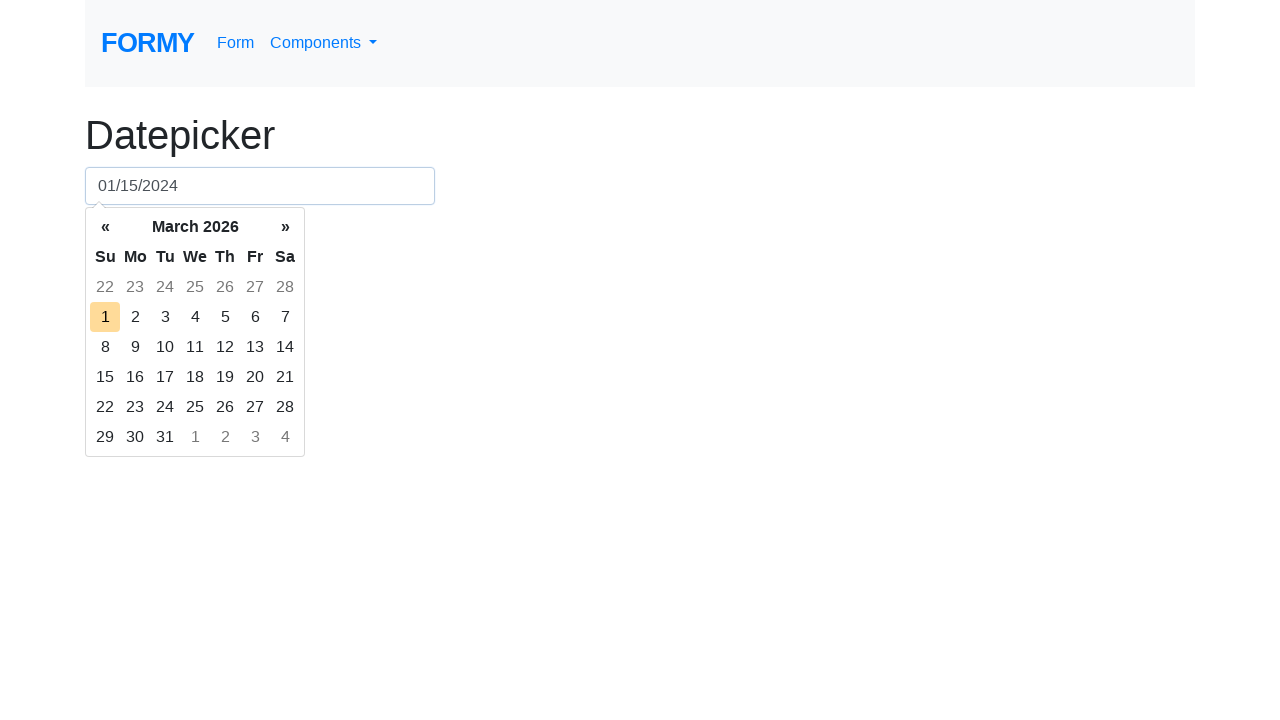

Pressed Enter to confirm date selection on #datepicker
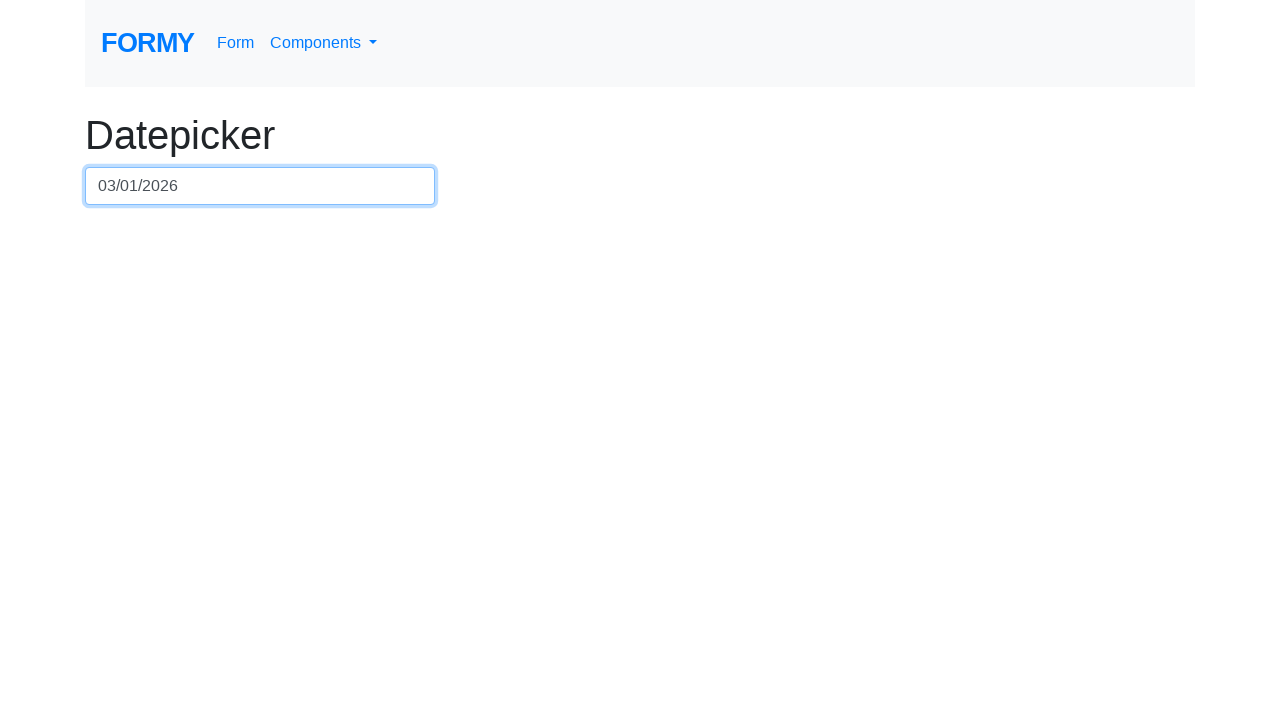

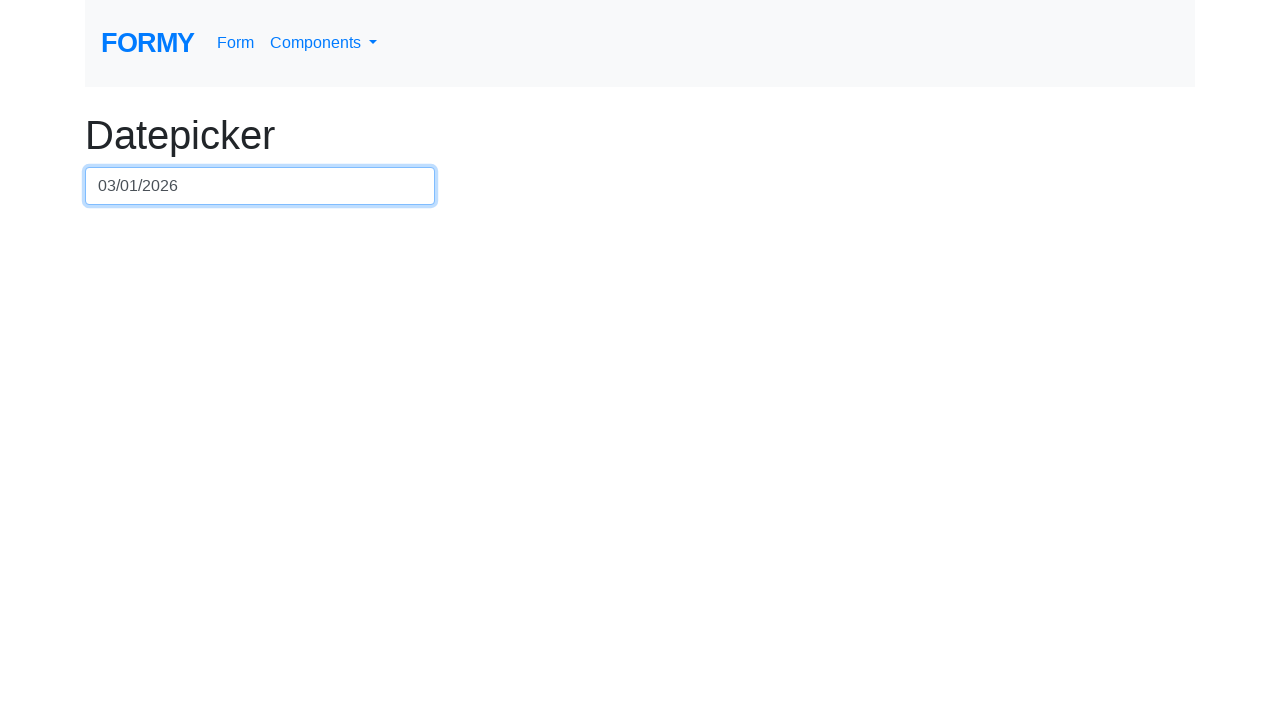